Tests user registration form by filling out all required fields including name, email, mobile, occupation, gender, password, and submitting the registration form

Starting URL: https://rahulshettyacademy.com/client

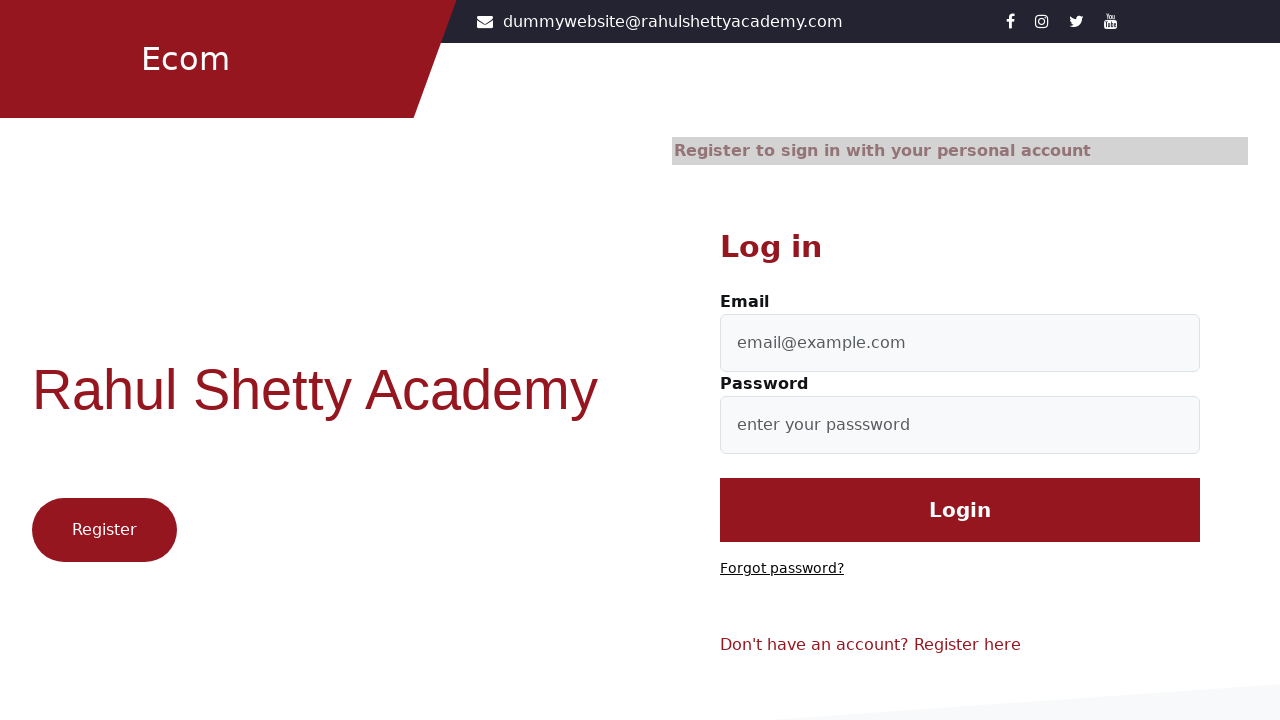

Clicked on register/sign up link at (968, 645) on [class="text-reset"]
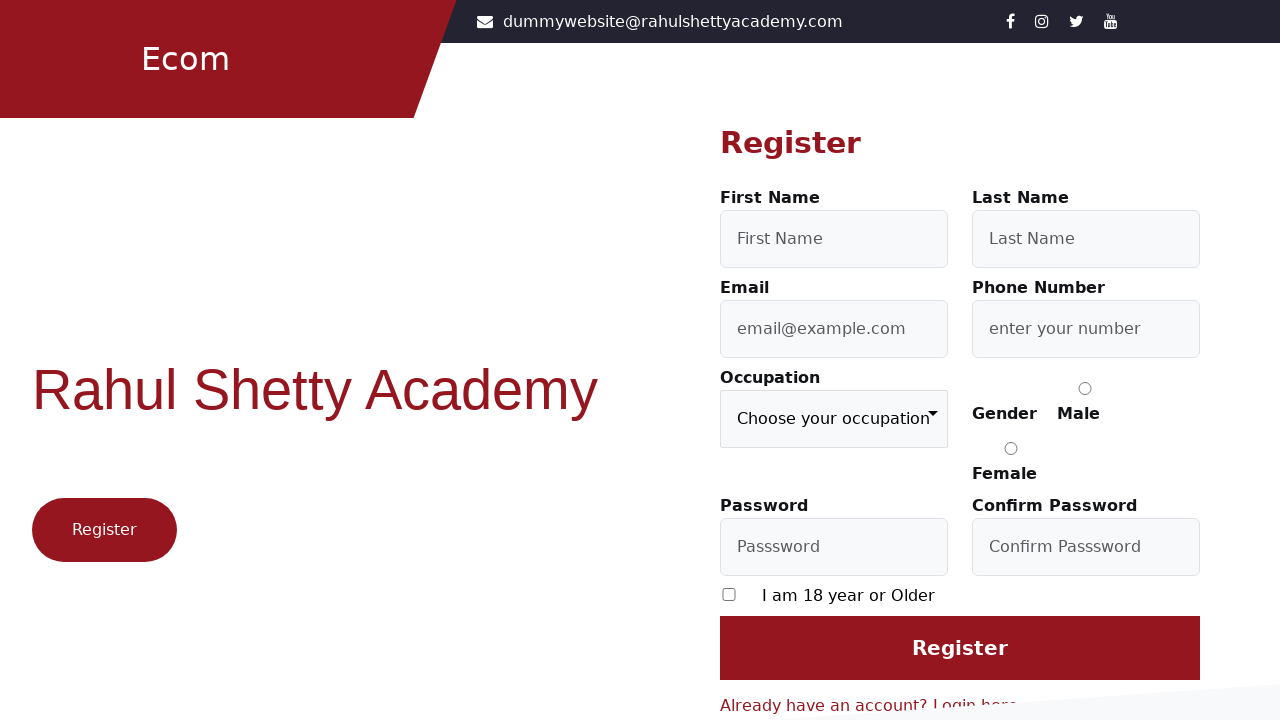

Filled first name field with 'JohnTest' on #firstName
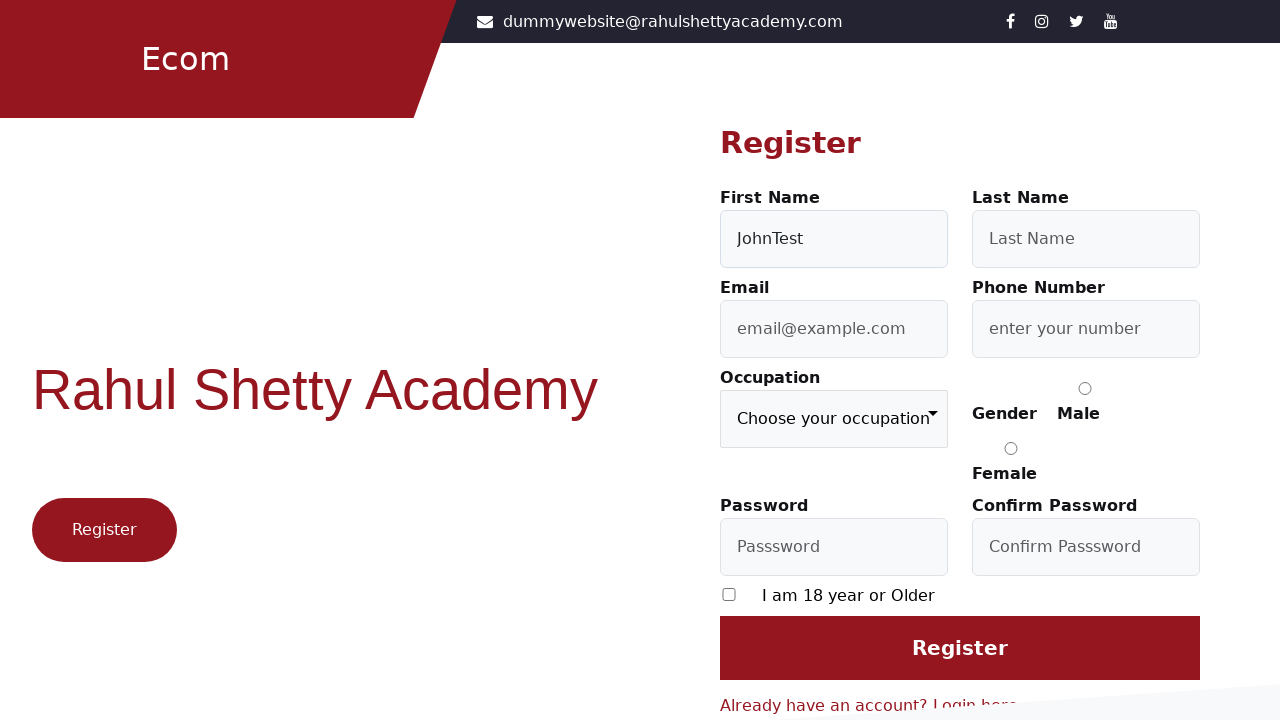

Filled last name field with 'DoeUser' on [id="lastName"]
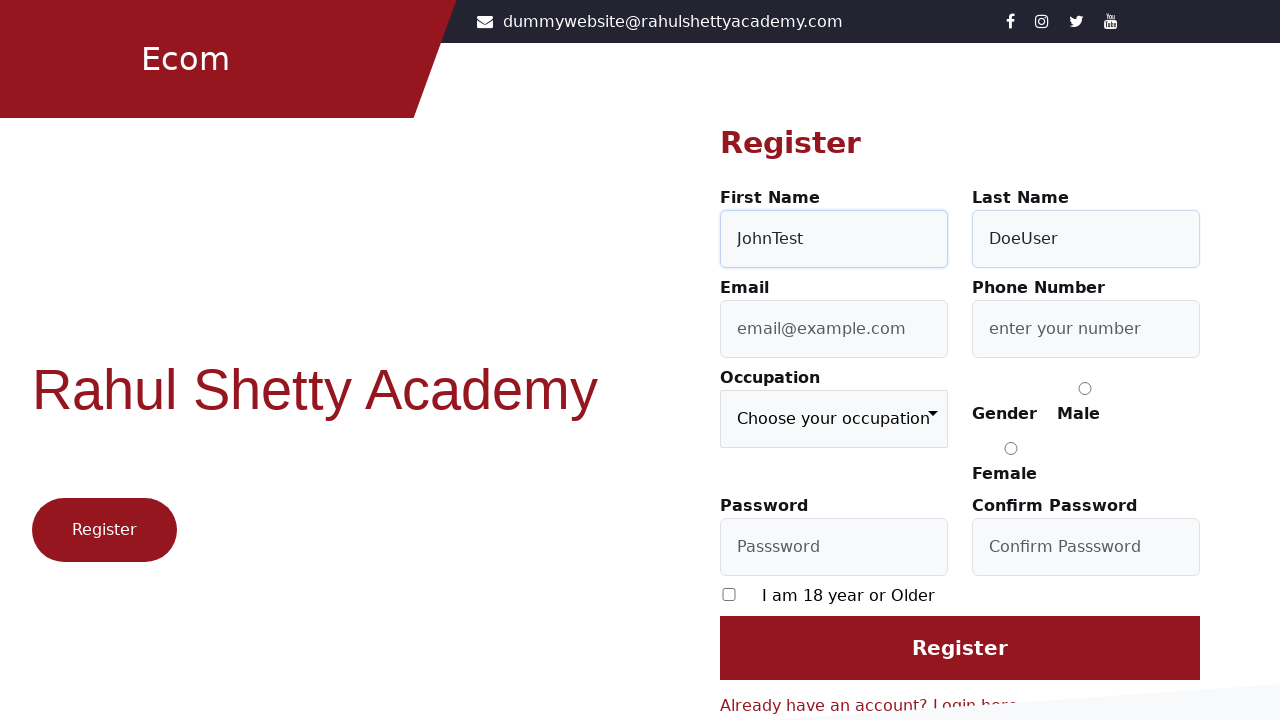

Filled email field with 'johndoe_test847@gmail.com' on #userEmail
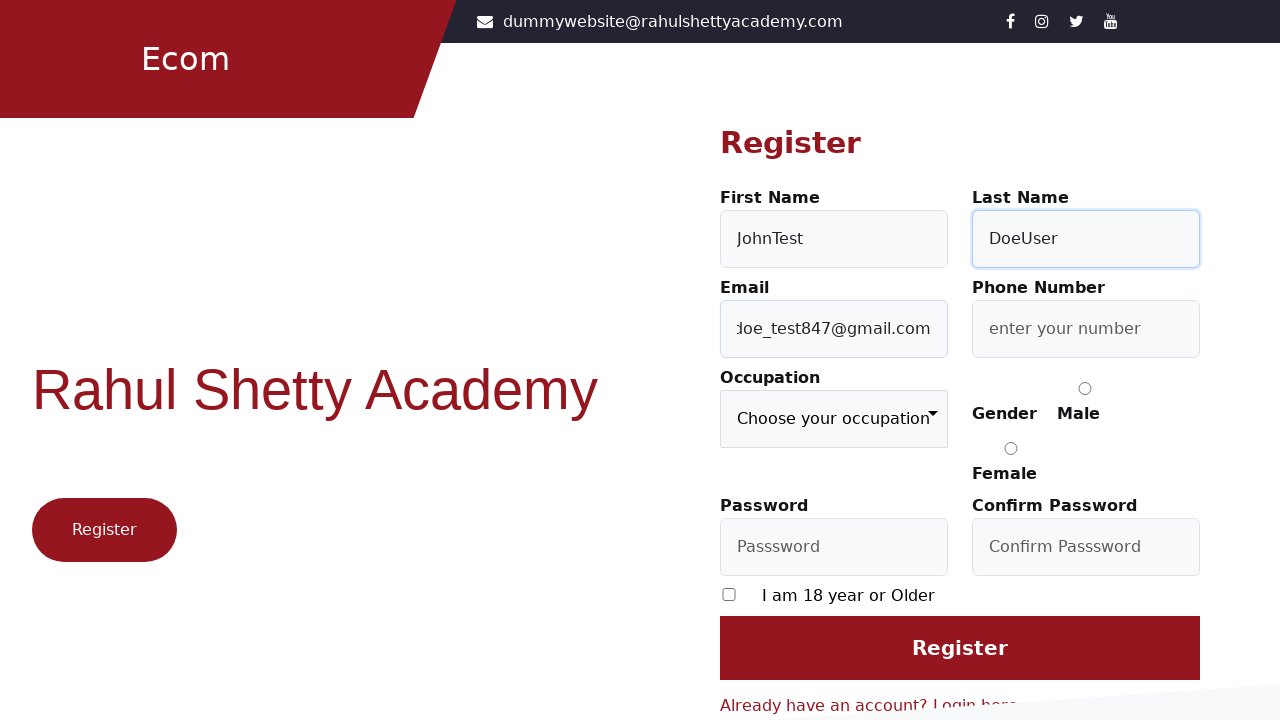

Filled mobile number field with '8765432109' on #userMobile
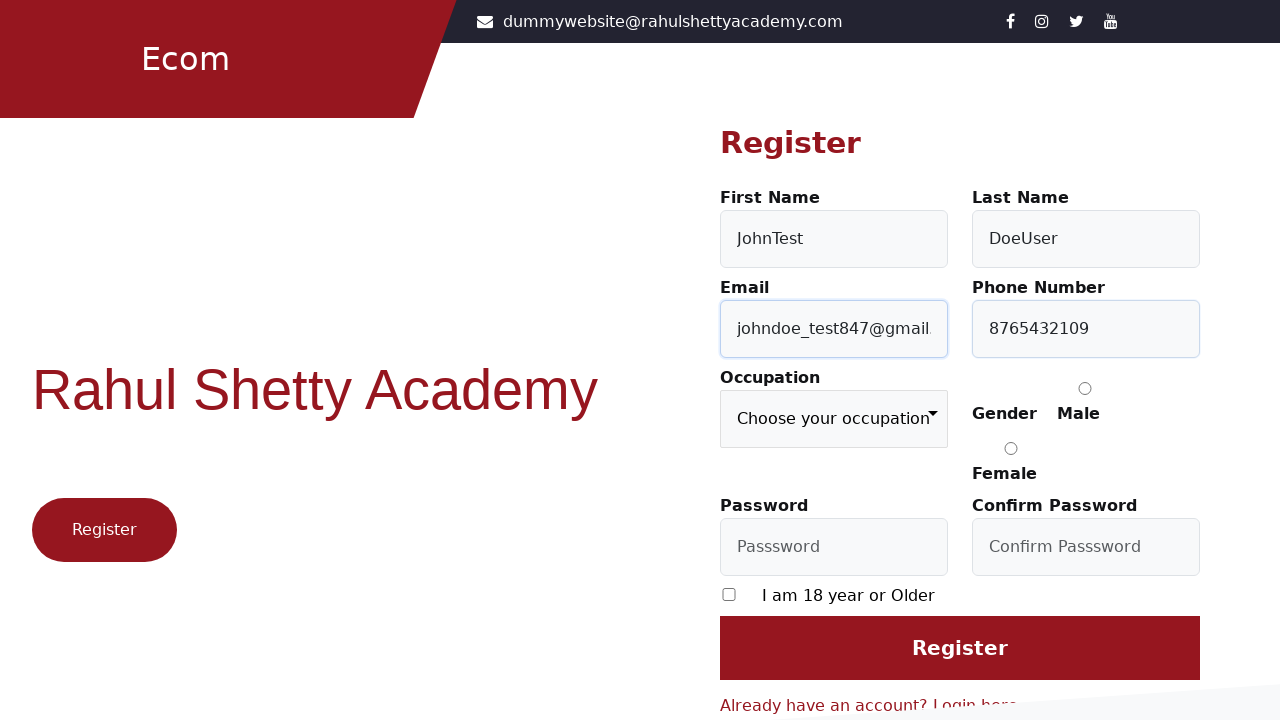

Selected 'Doctor' from occupation dropdown on [formcontrolname="occupation"]
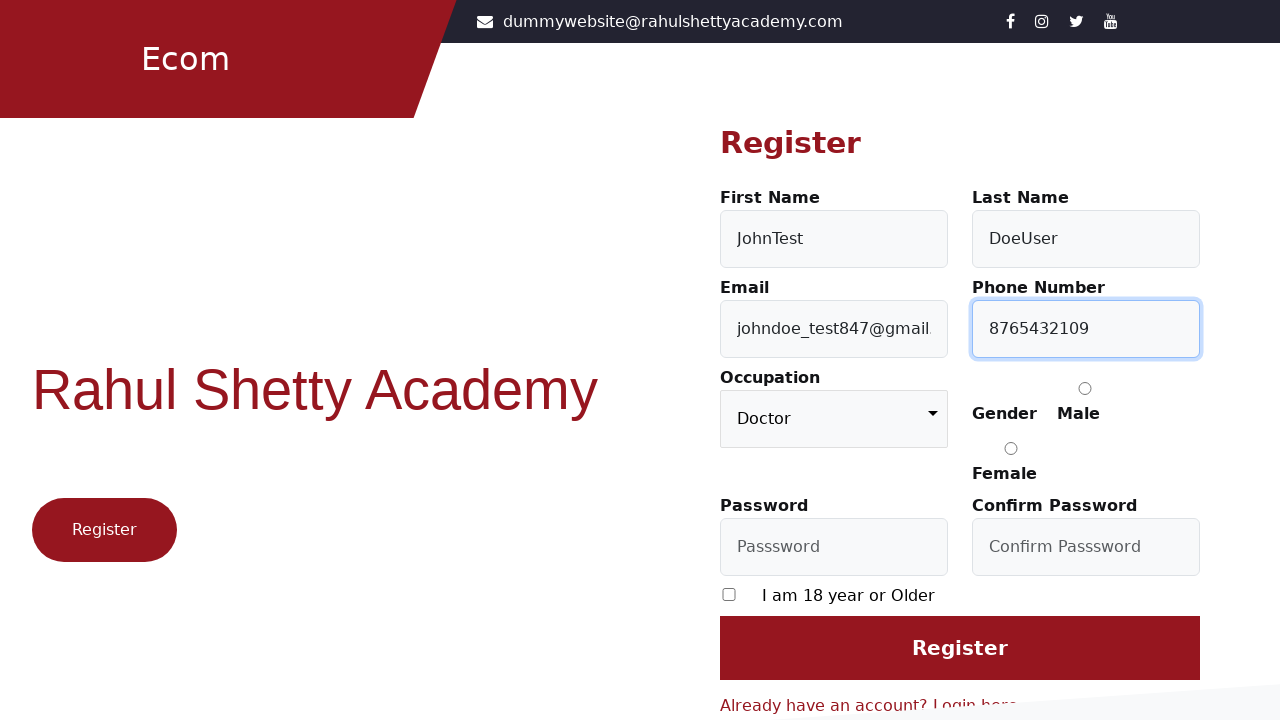

Selected 'Male' gender option at (1085, 388) on input[value="Male"]
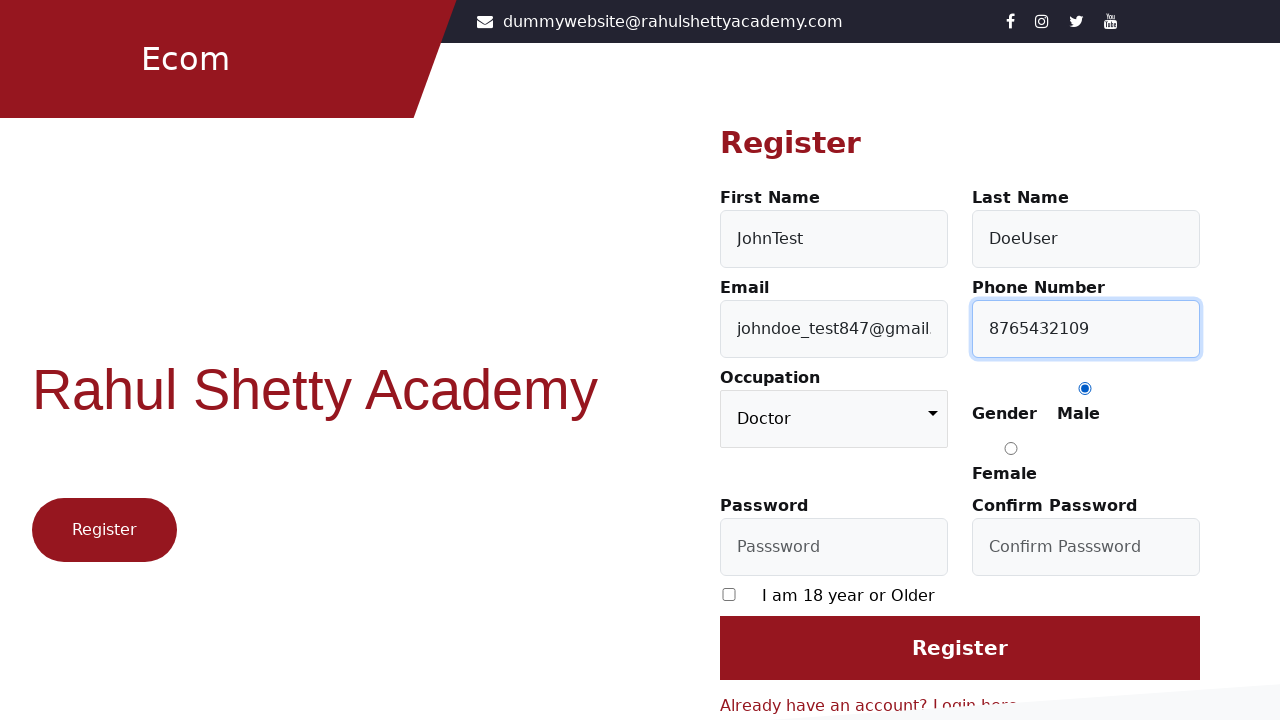

Filled password field with secure password on #userPassword
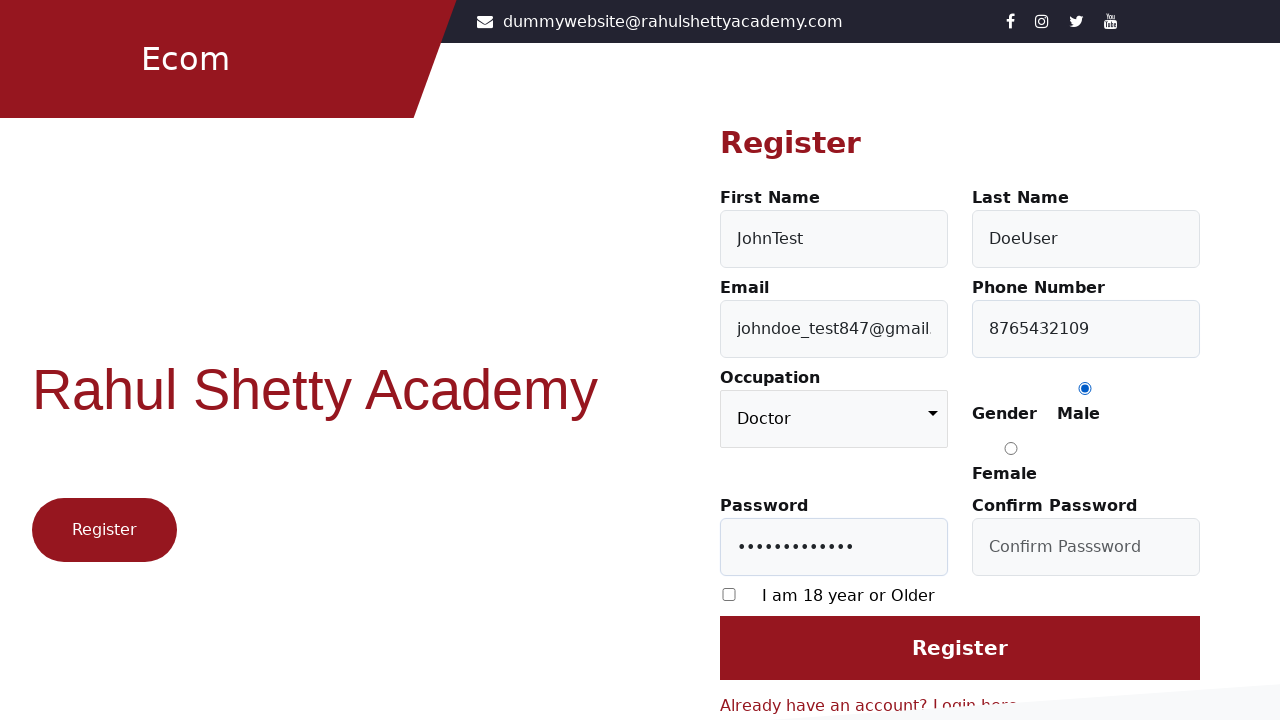

Filled confirm password field with matching password on #confirmPassword
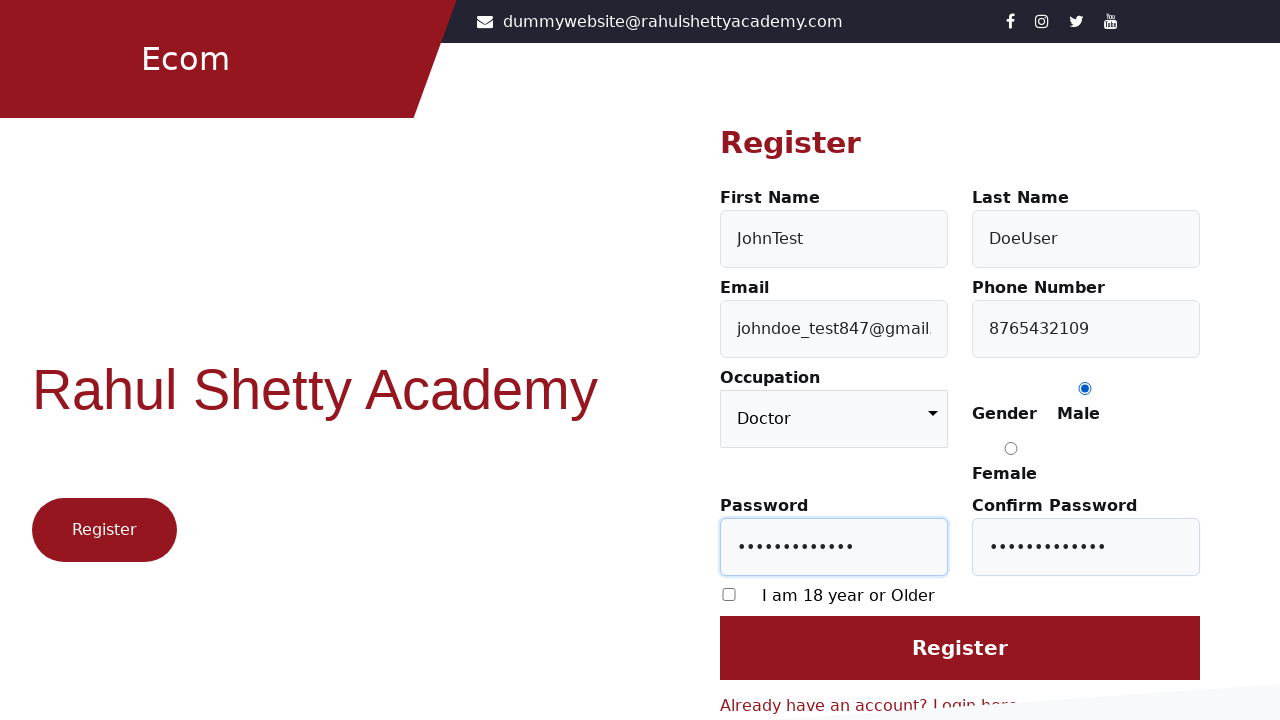

Checked terms and conditions checkbox at (729, 594) on input[type="checkbox"]
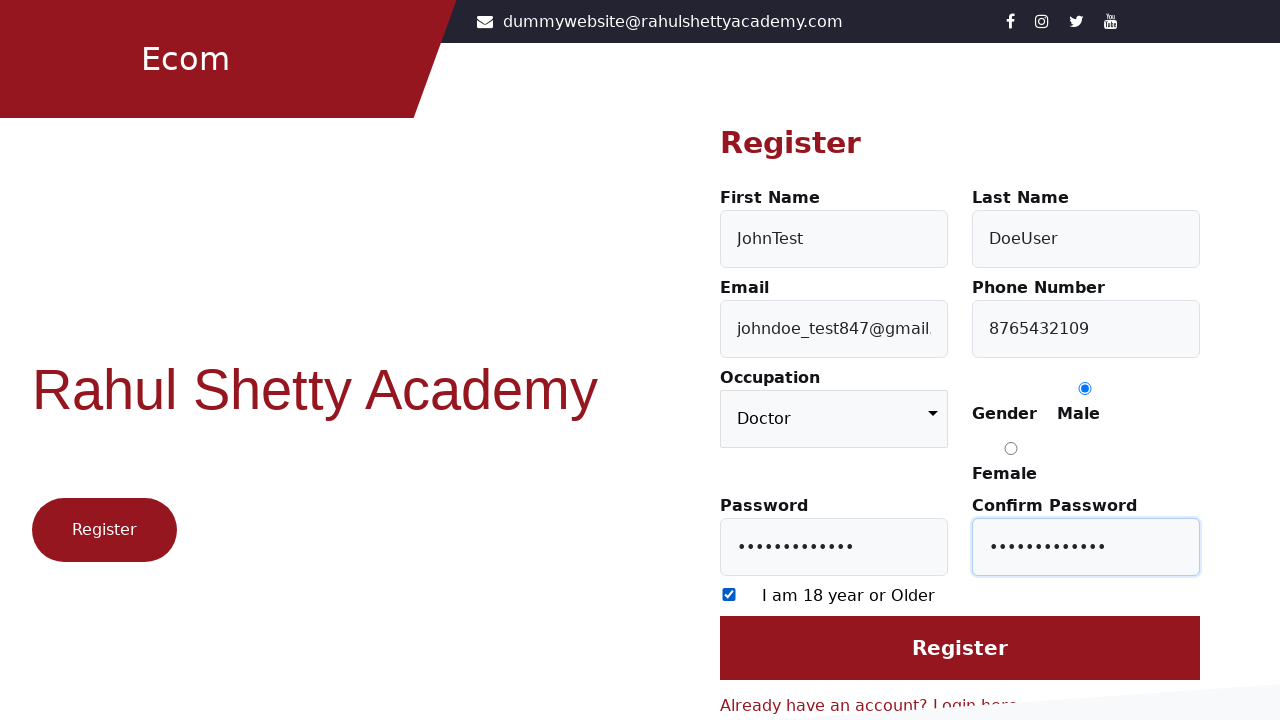

Clicked register button to submit form at (960, 648) on input[value="Register"]
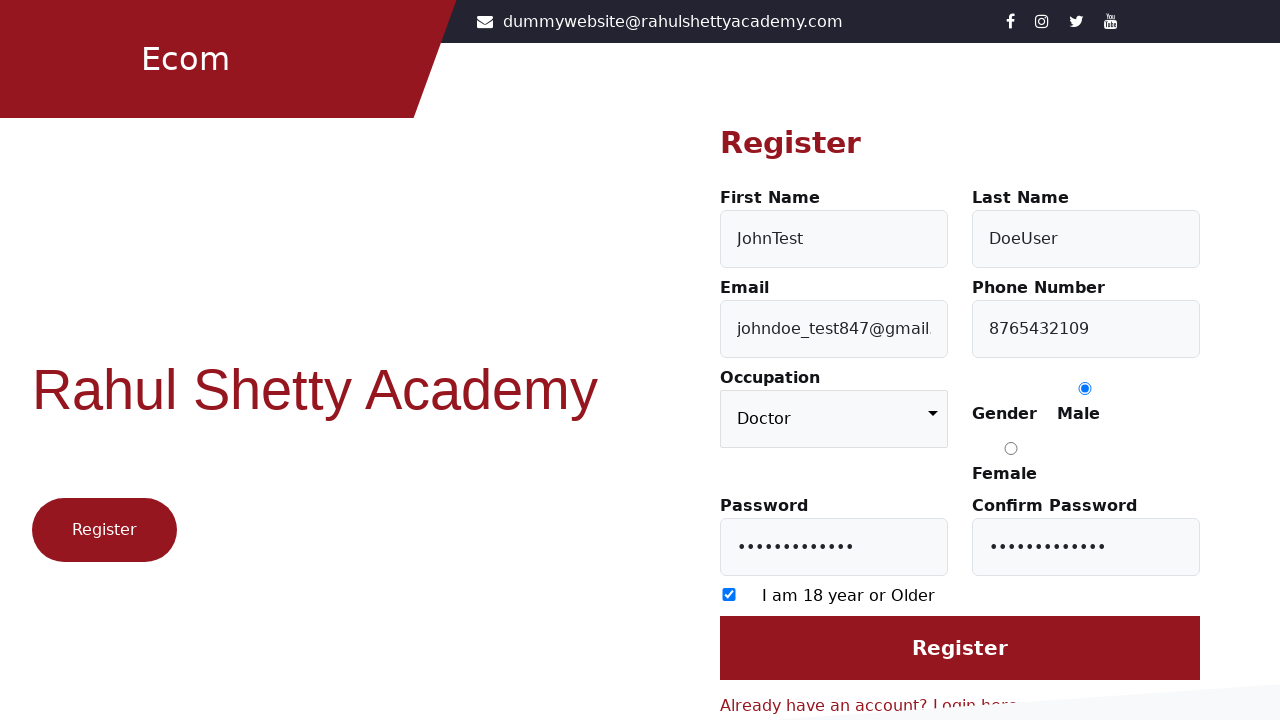

Registration success message displayed
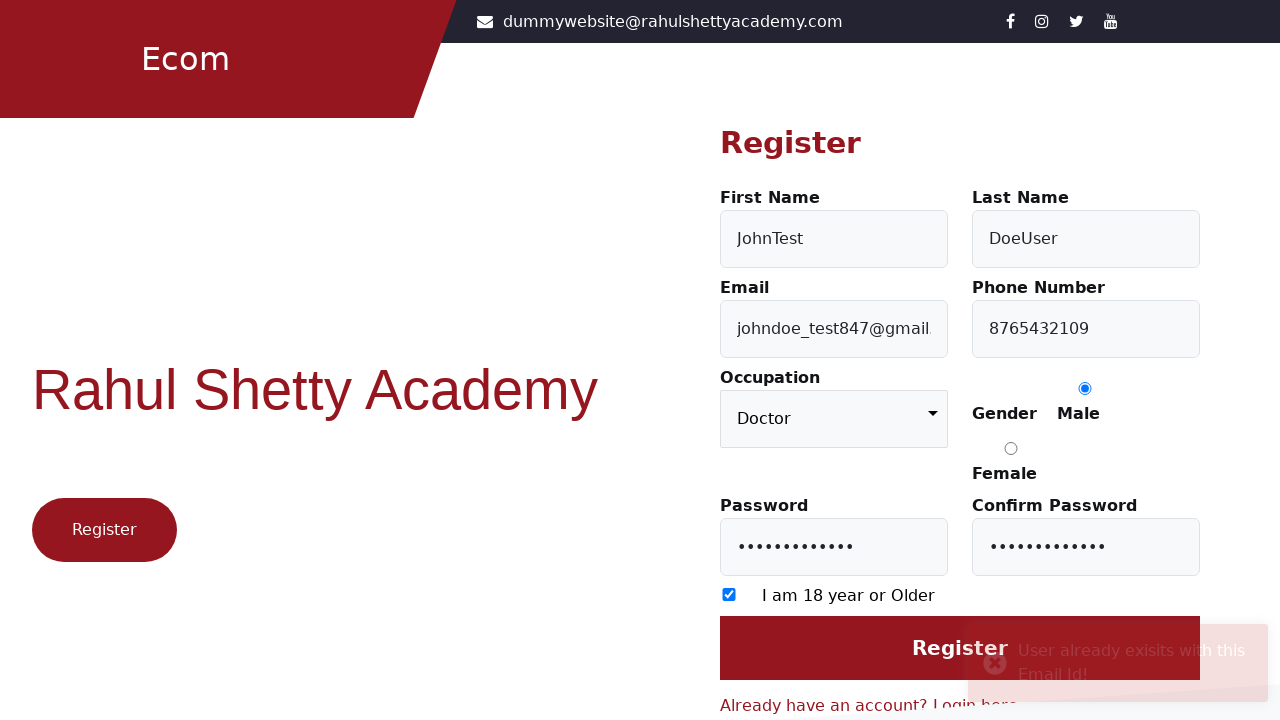

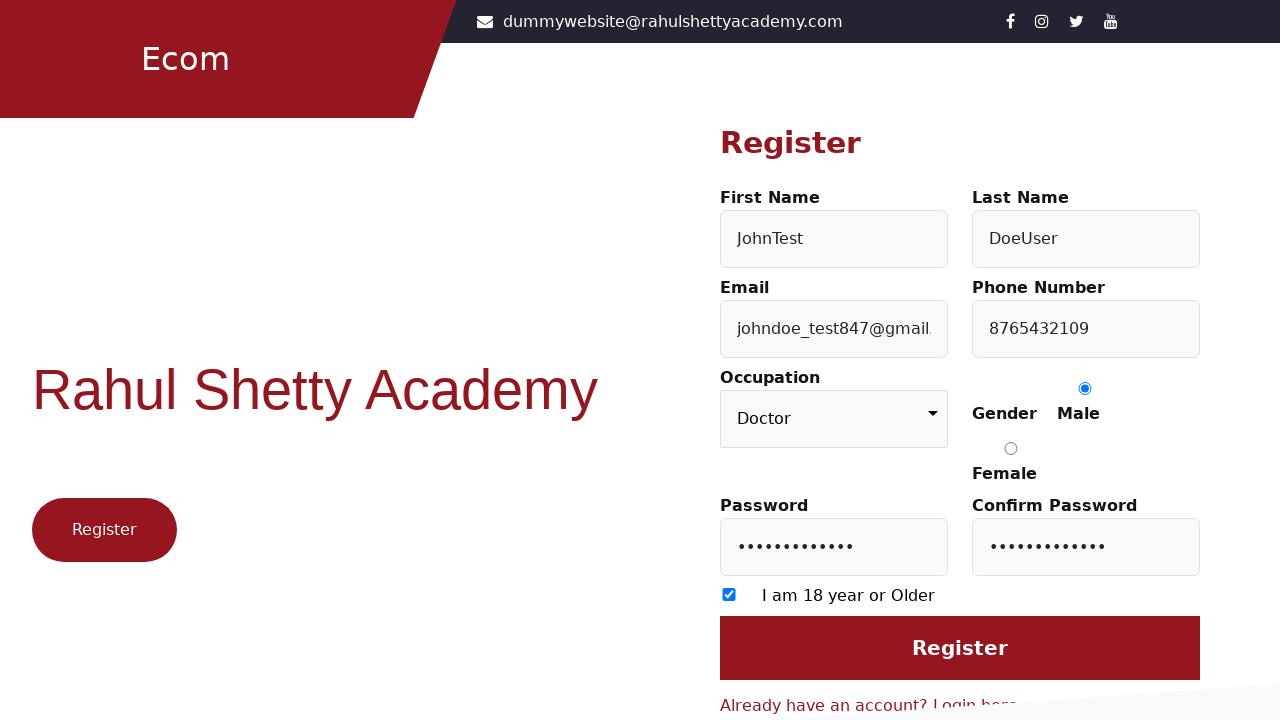